Tests login form with correct username but incorrect password, verifying that an invalid password error message is displayed

Starting URL: https://the-internet.herokuapp.com/login

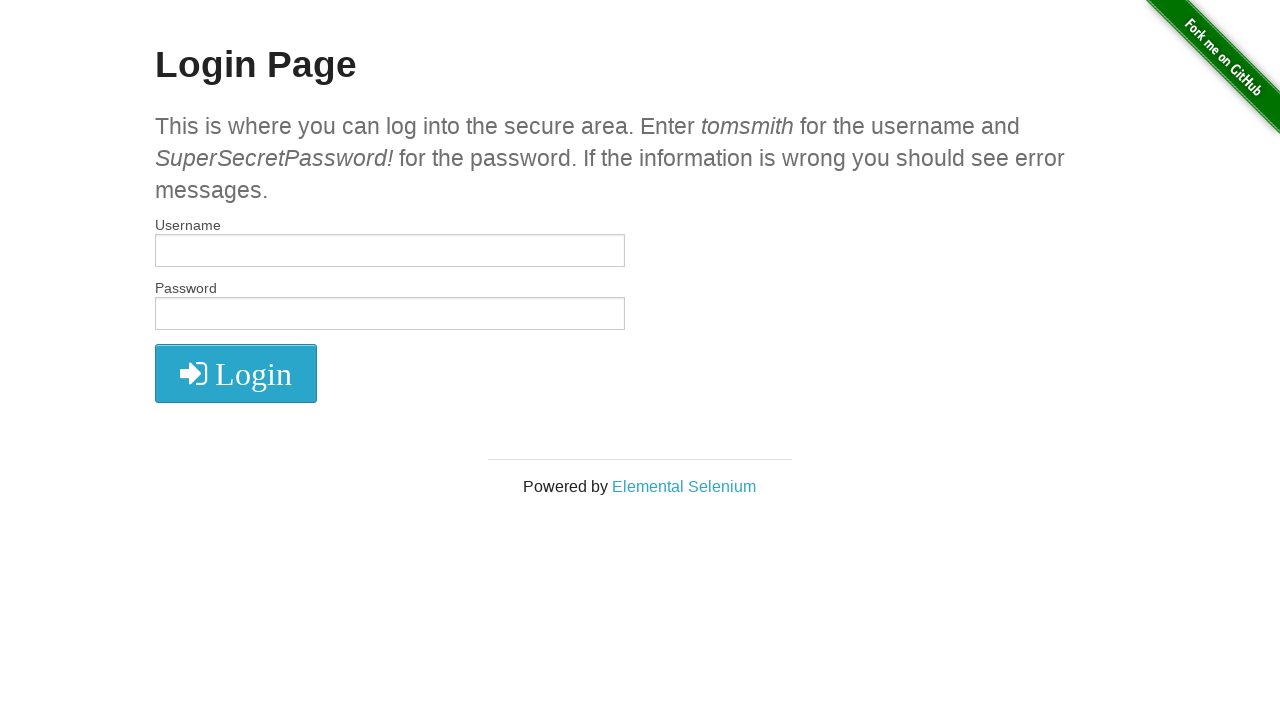

Filled username field with 'tomsmith' on #username
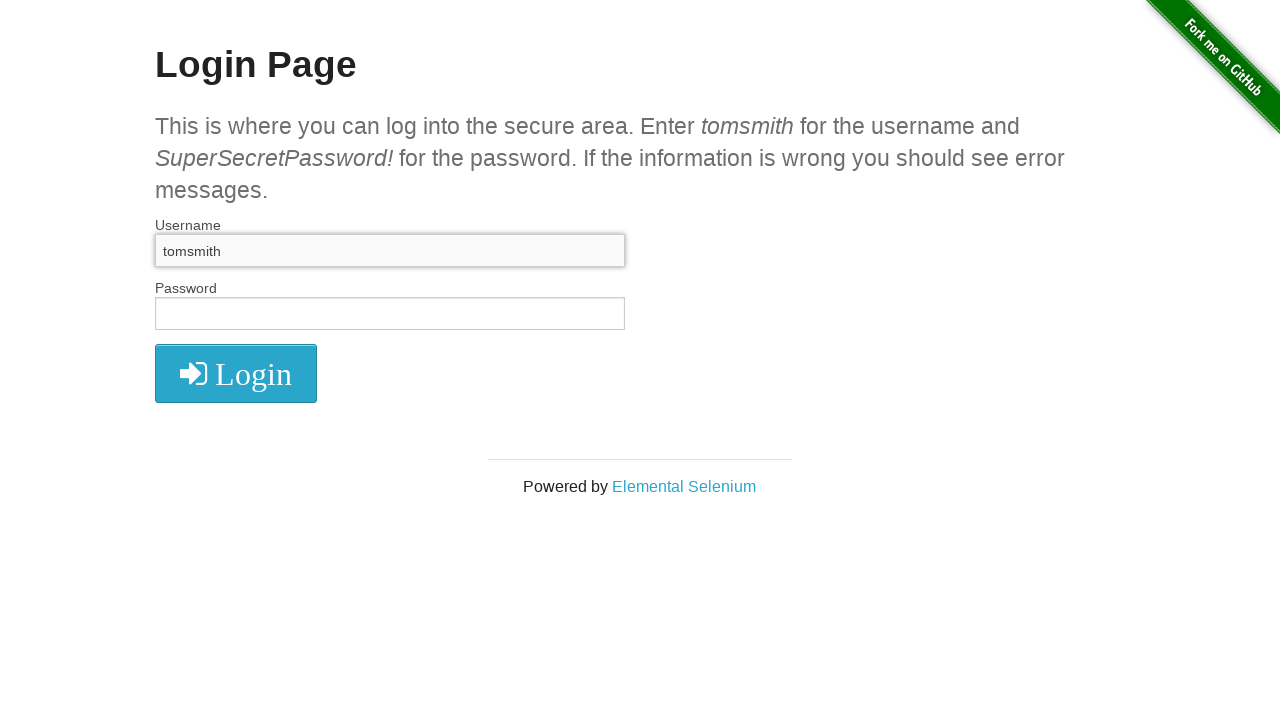

Filled password field with incorrect password 'wrongpass456' on #password
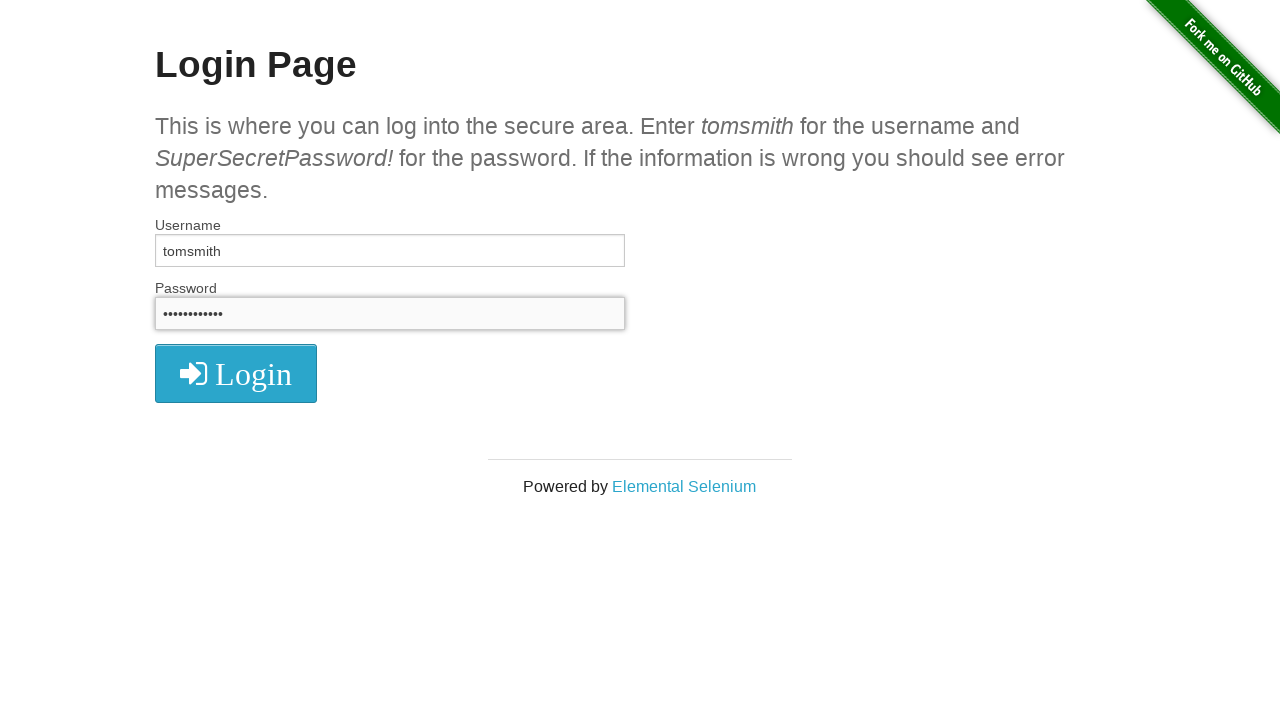

Clicked login button at (236, 373) on .radius
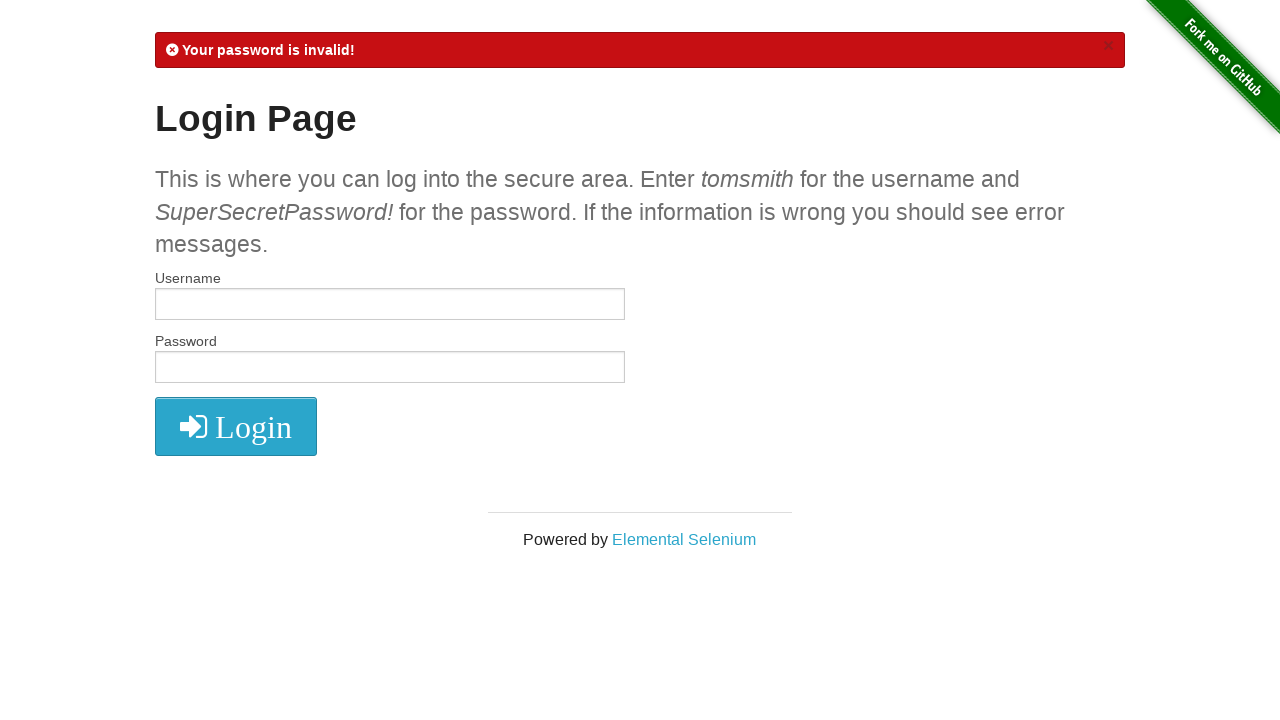

Invalid password error message displayed
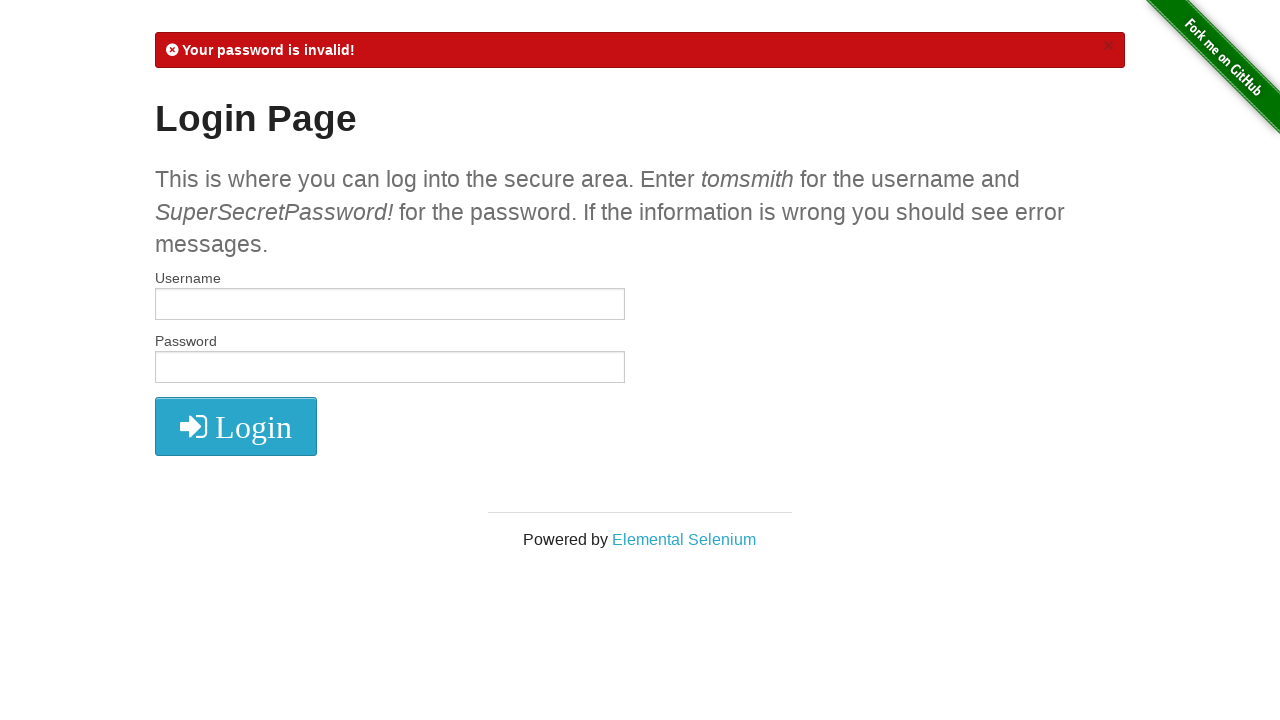

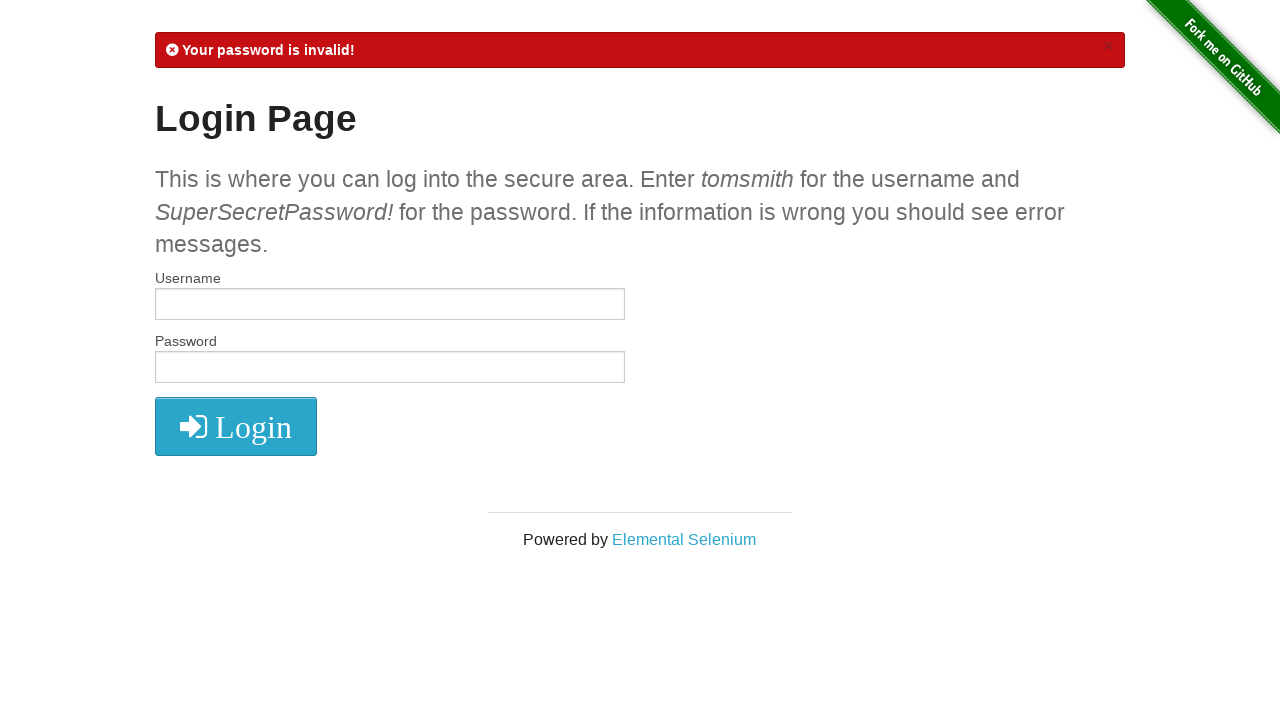